Tests JavaScript prompt alert handling by clicking the prompt button, entering text into the alert, and accepting it

Starting URL: https://the-internet.herokuapp.com/javascript_alerts

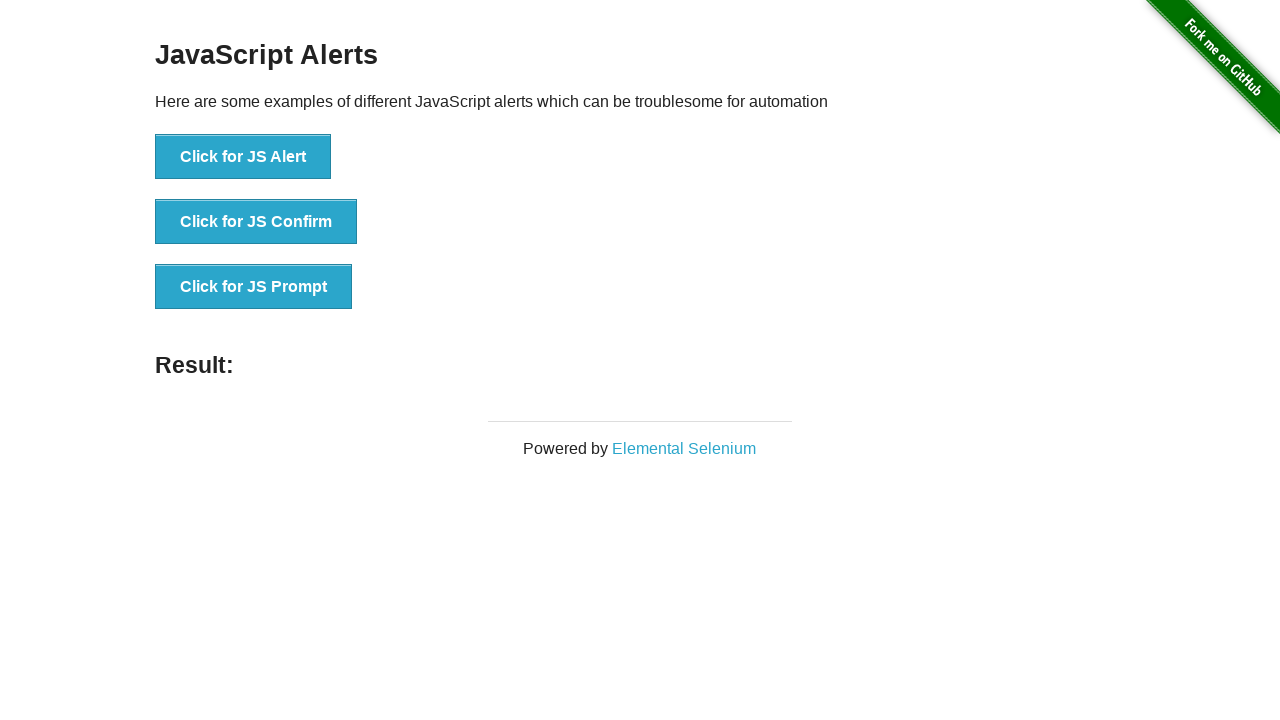

Clicked the JS Prompt button at (254, 287) on xpath=//button[normalize-space()="Click for JS Prompt"]
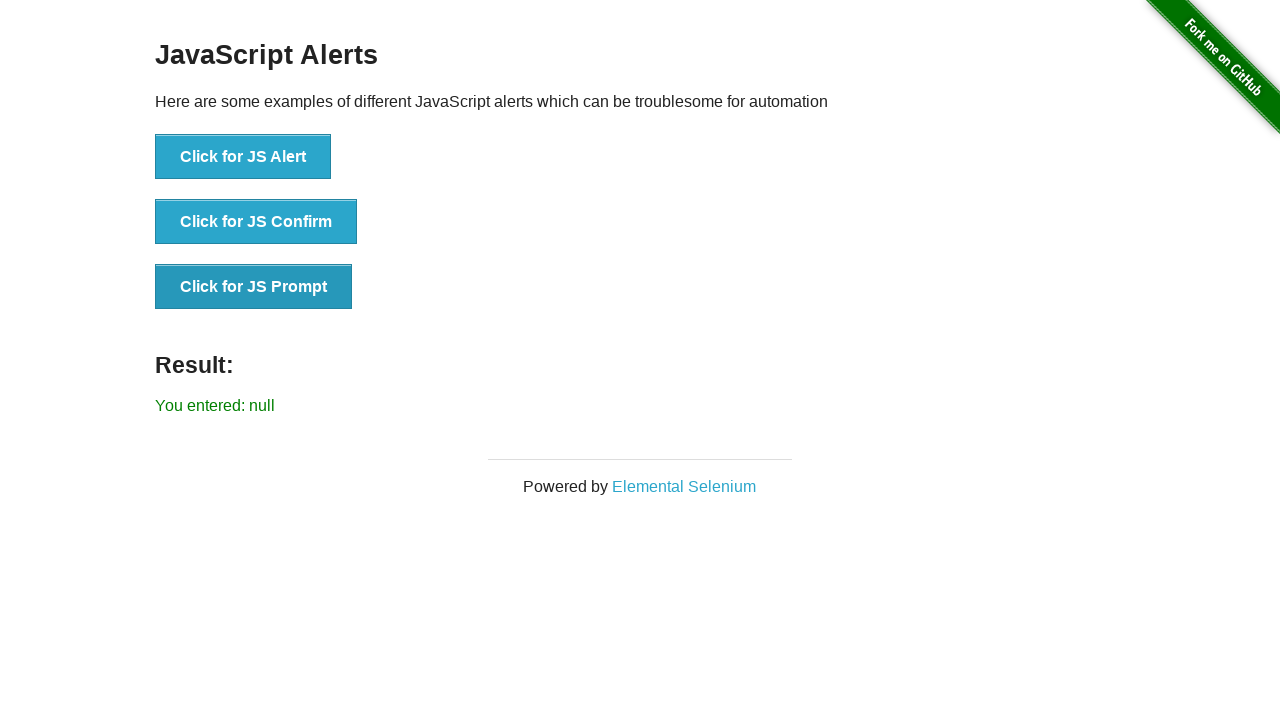

Set up dialog handler to accept prompt with text 'This is a test case for JS alert.'
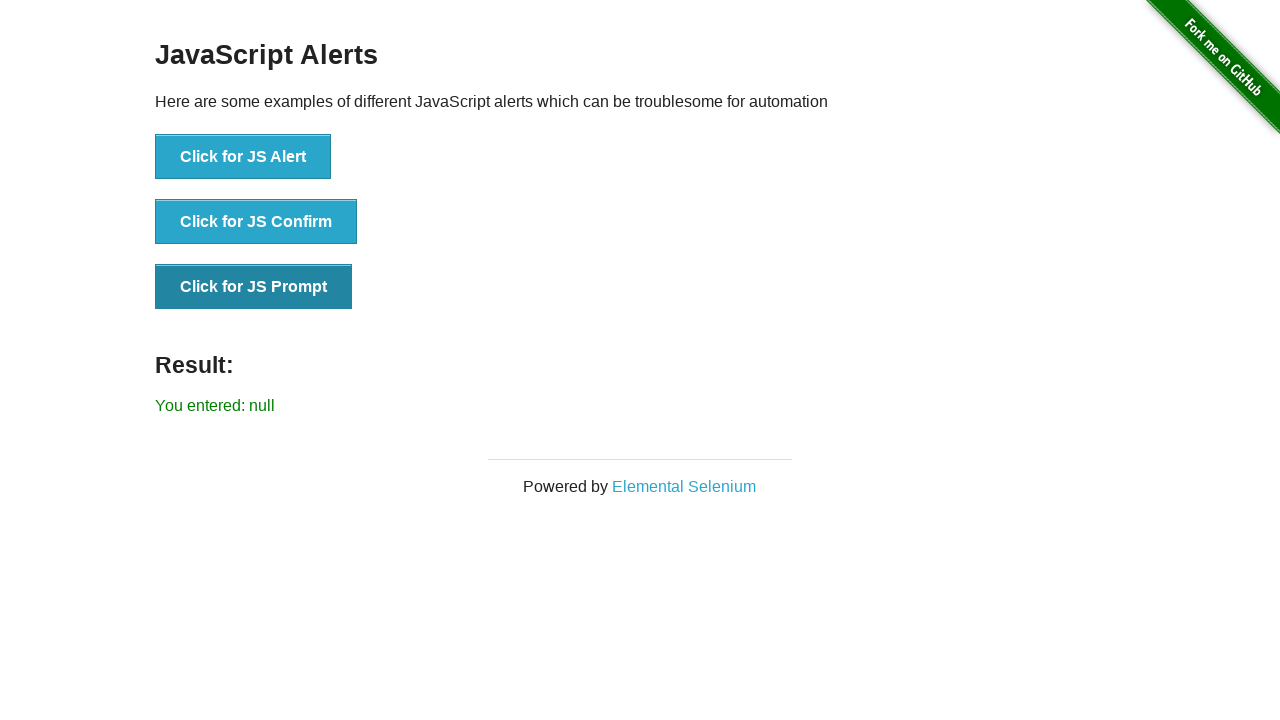

Waited for result element to be displayed
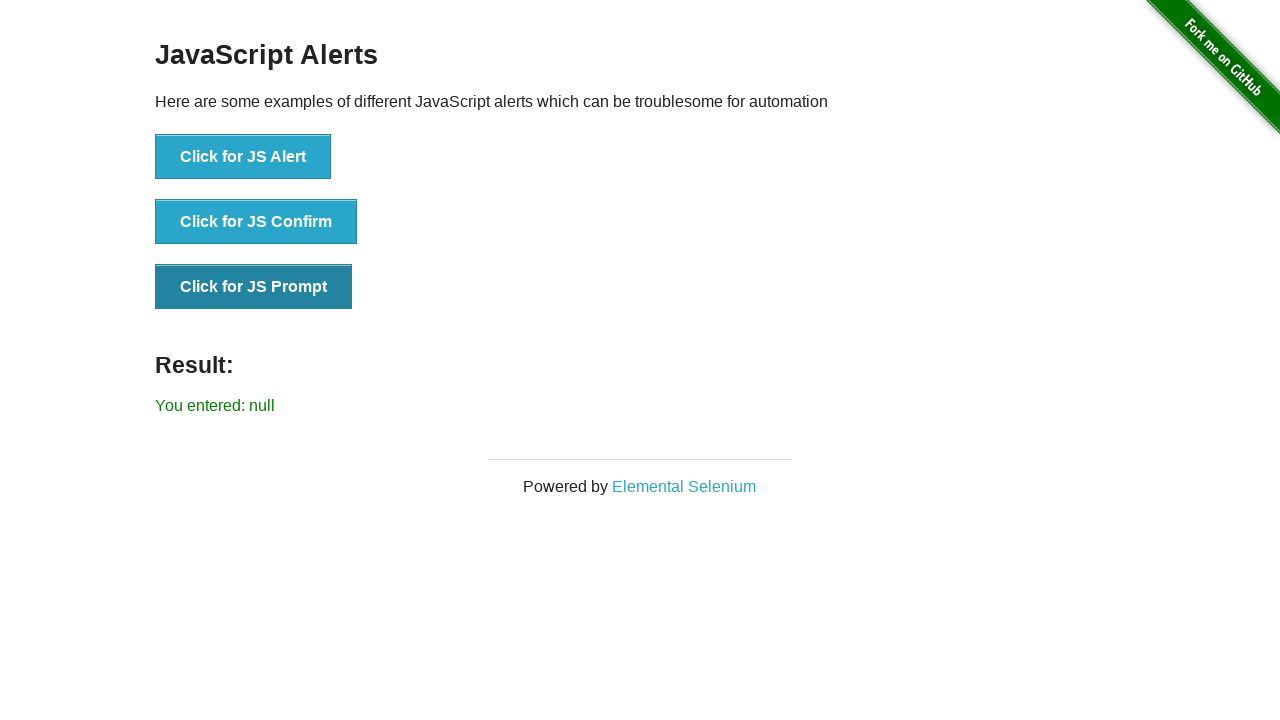

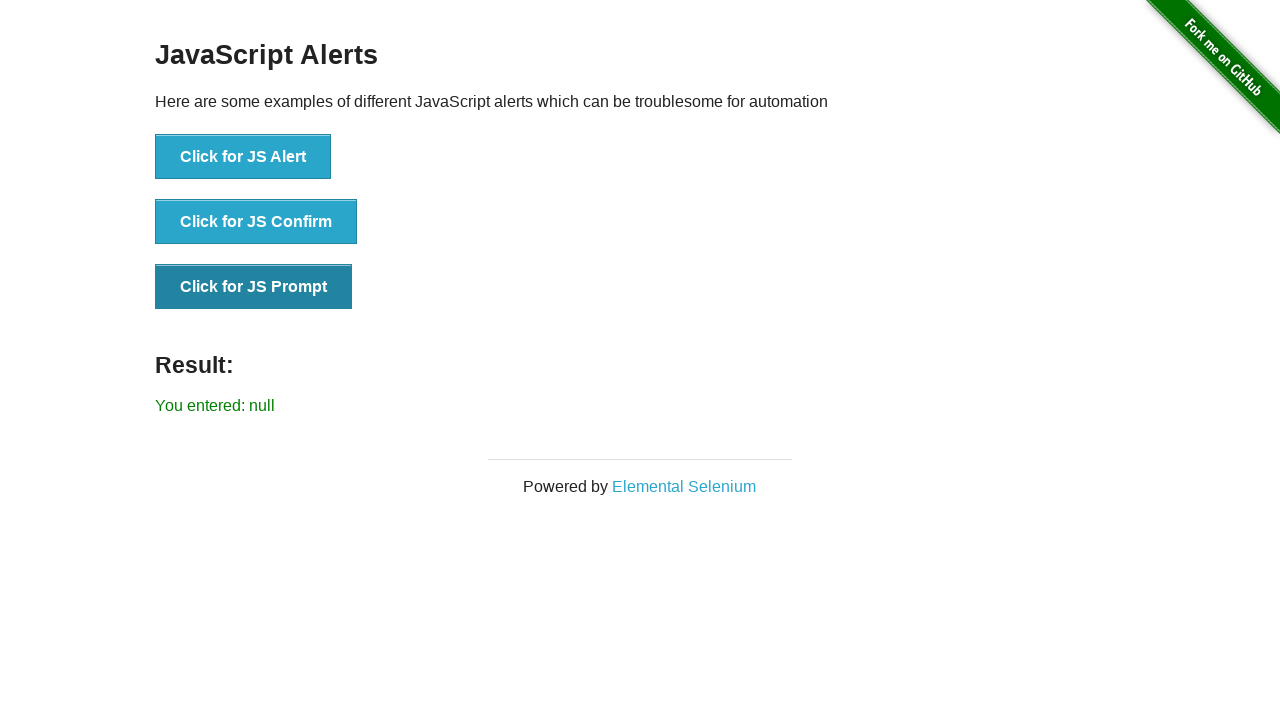